Tests the Buttons page by performing a double-click and verifying the double-click message appears

Starting URL: https://demoqa.com/

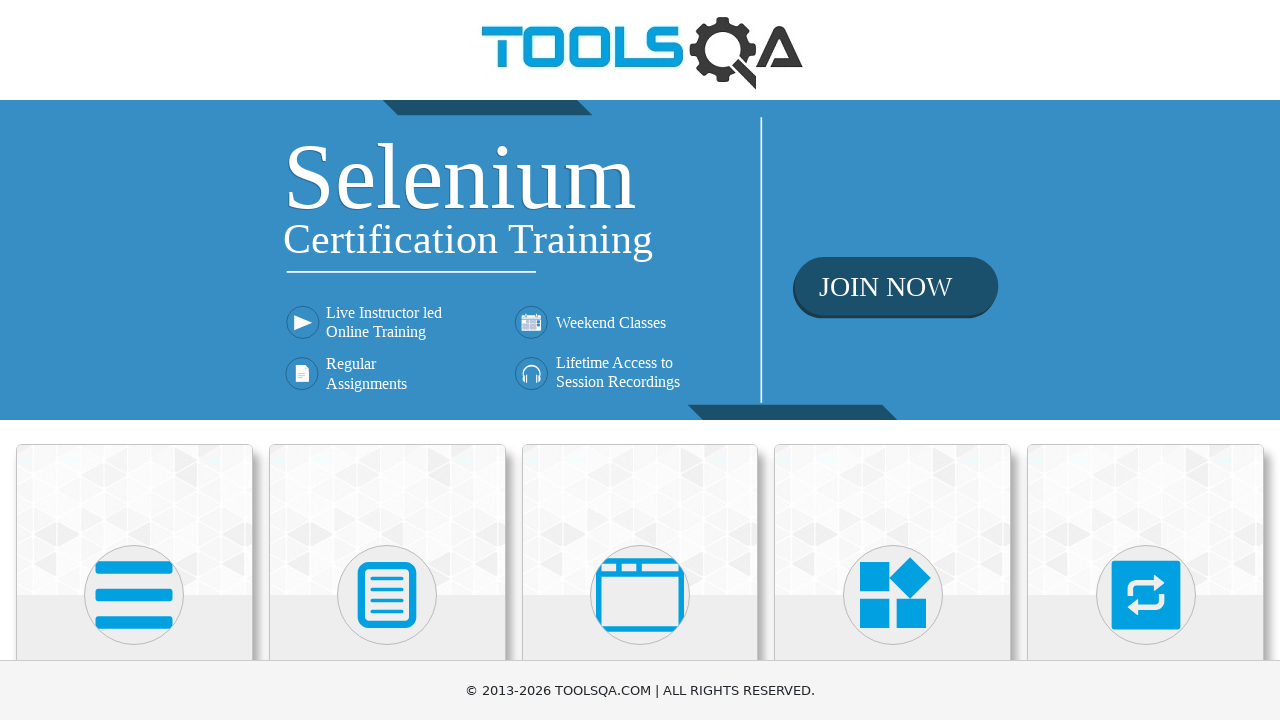

Clicked on the Elements card at (134, 360) on text=Elements
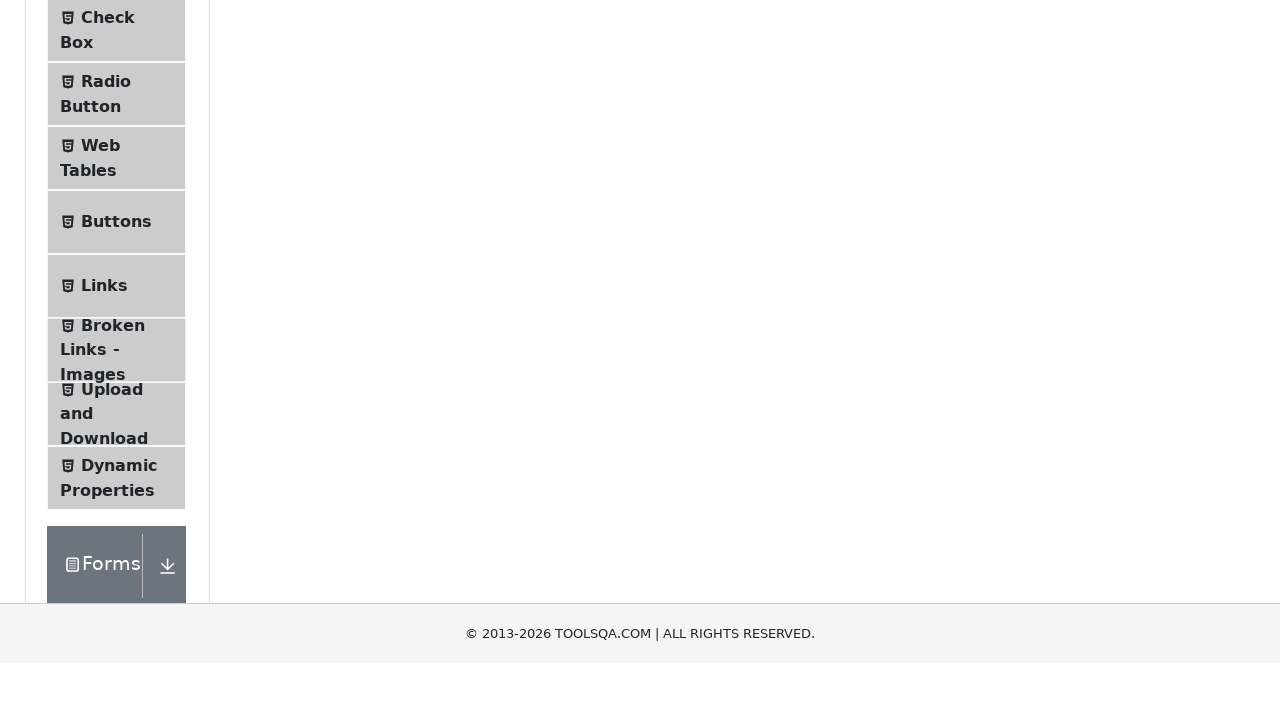

Clicked on Buttons in the menu at (116, 517) on text=Buttons
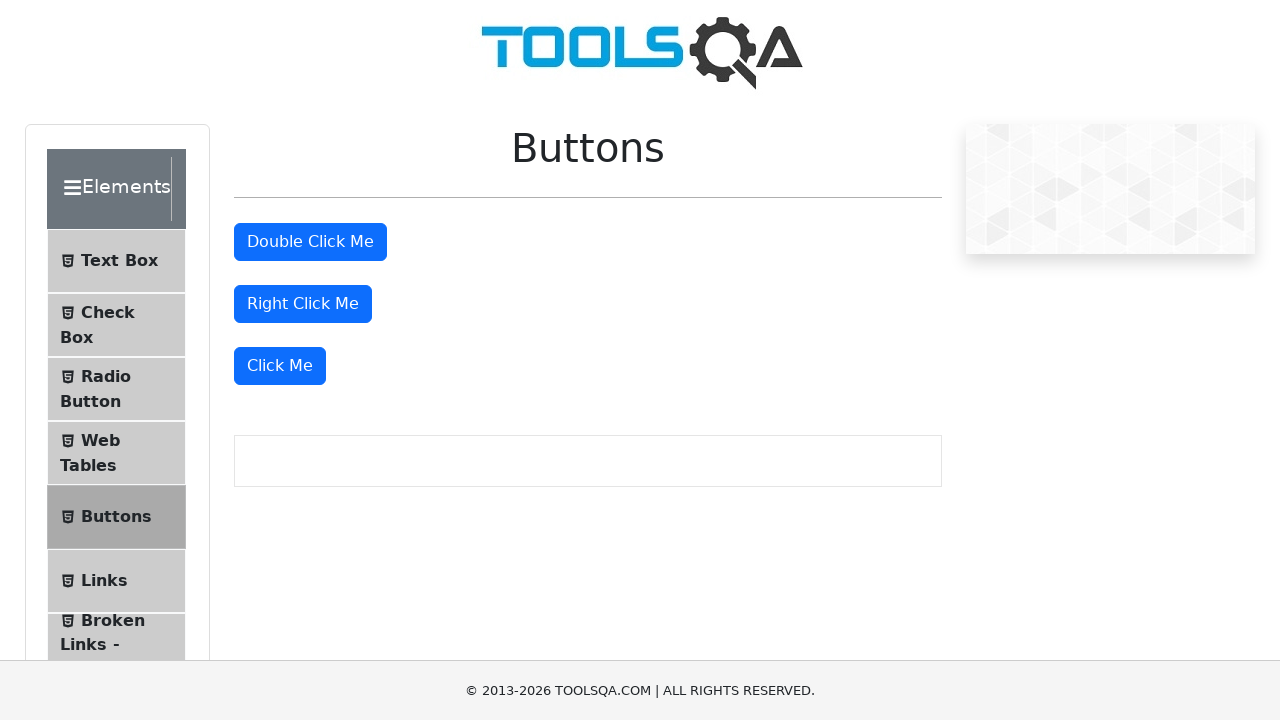

Double-clicked the double click button at (310, 242) on #doubleClickBtn
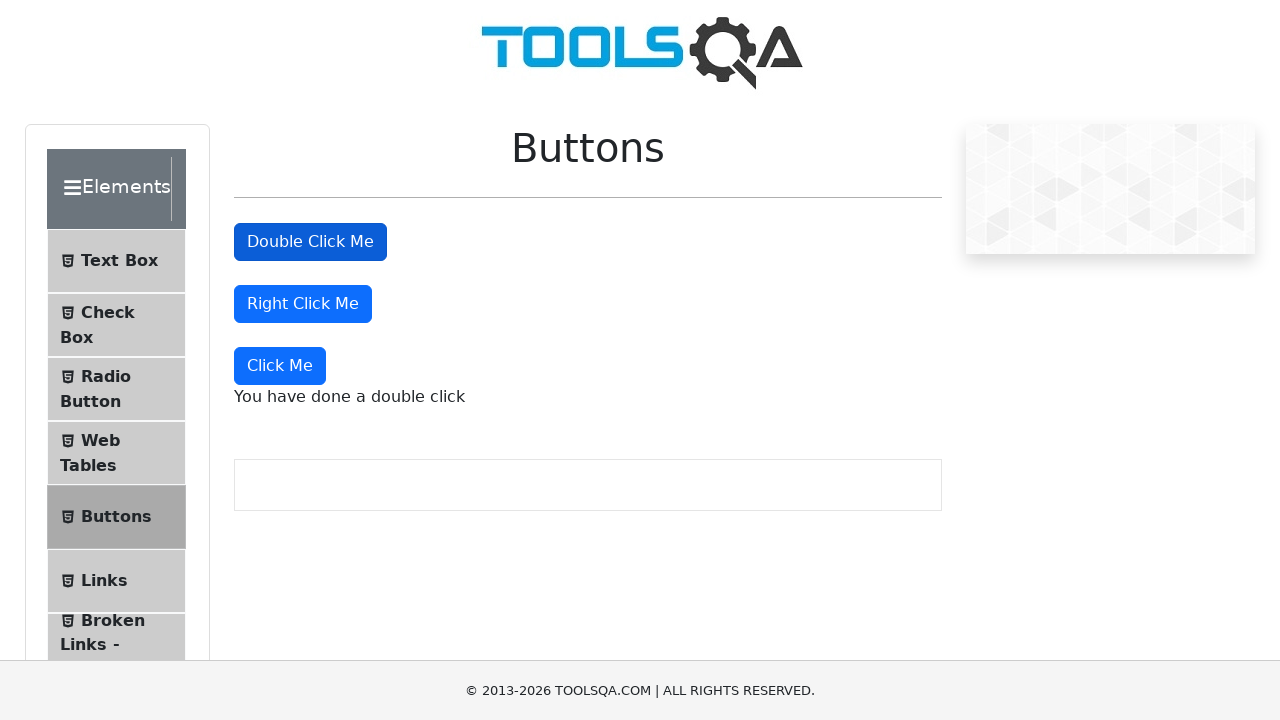

Verified double-click message appears
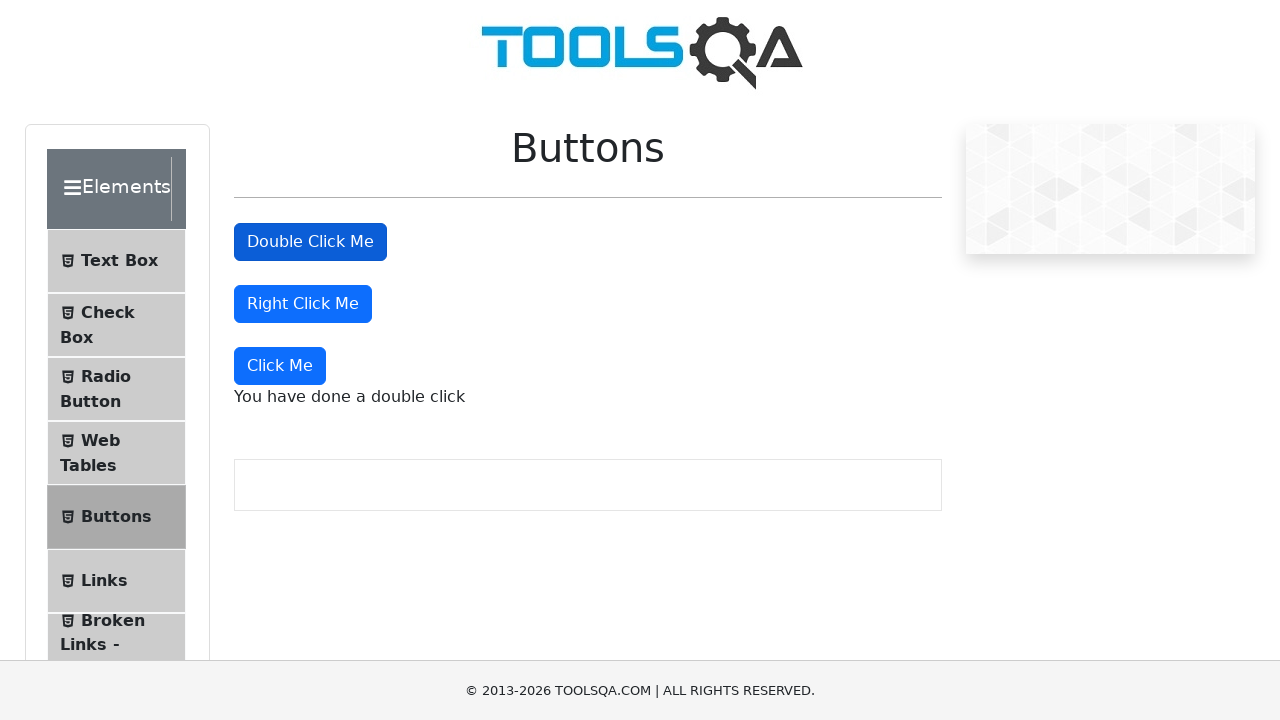

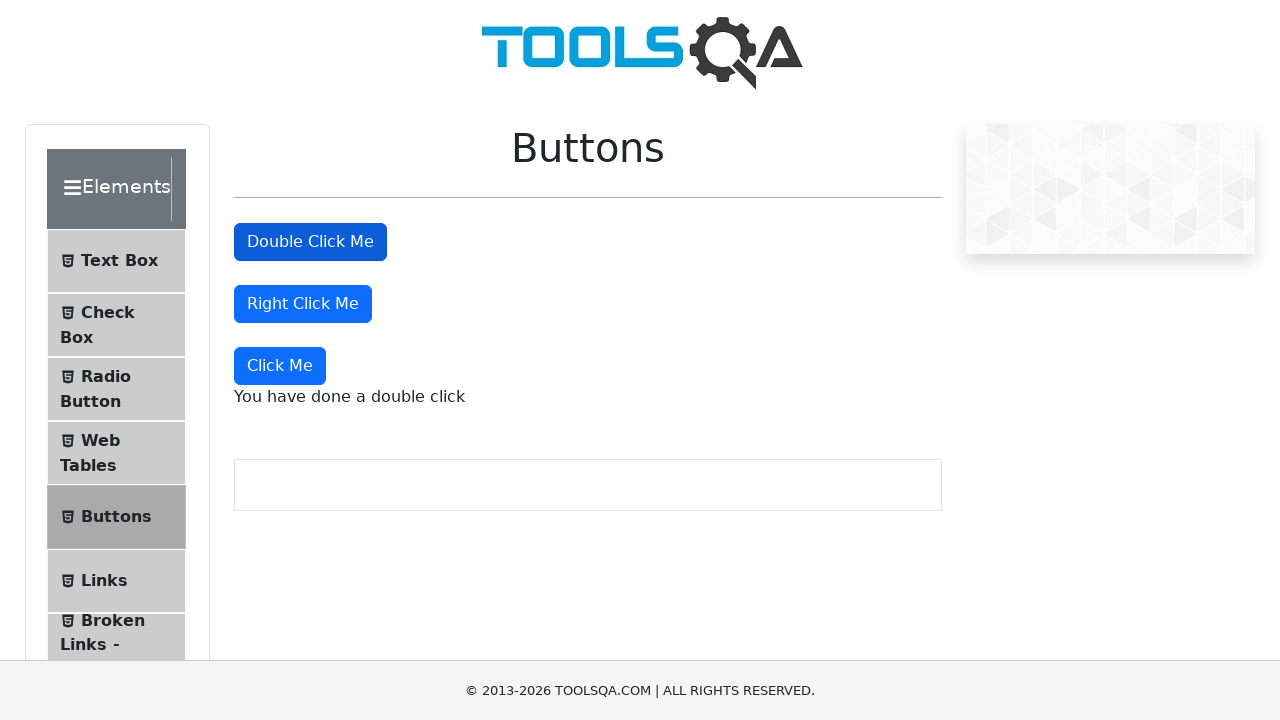